Tests right-click context menu functionality, handles an alert, navigates to a new window via link click, and verifies content in the new window

Starting URL: https://the-internet.herokuapp.com/context_menu

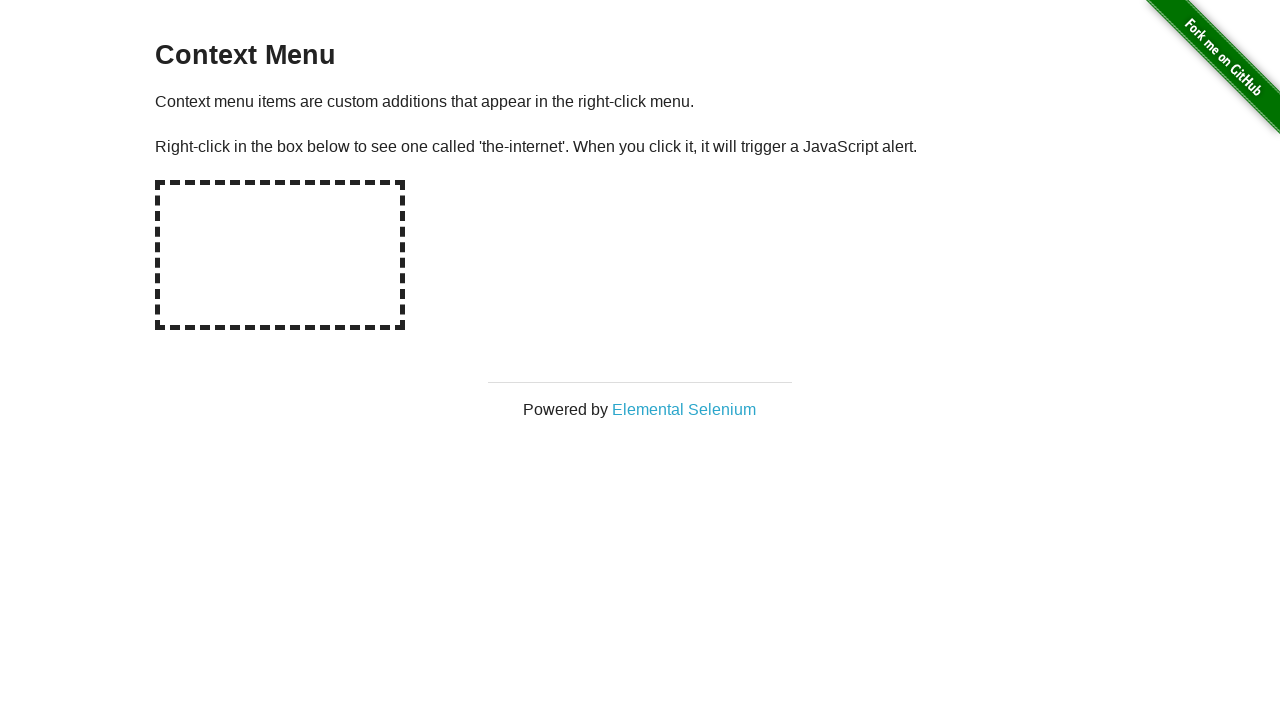

Located the dashed box element for right-click testing
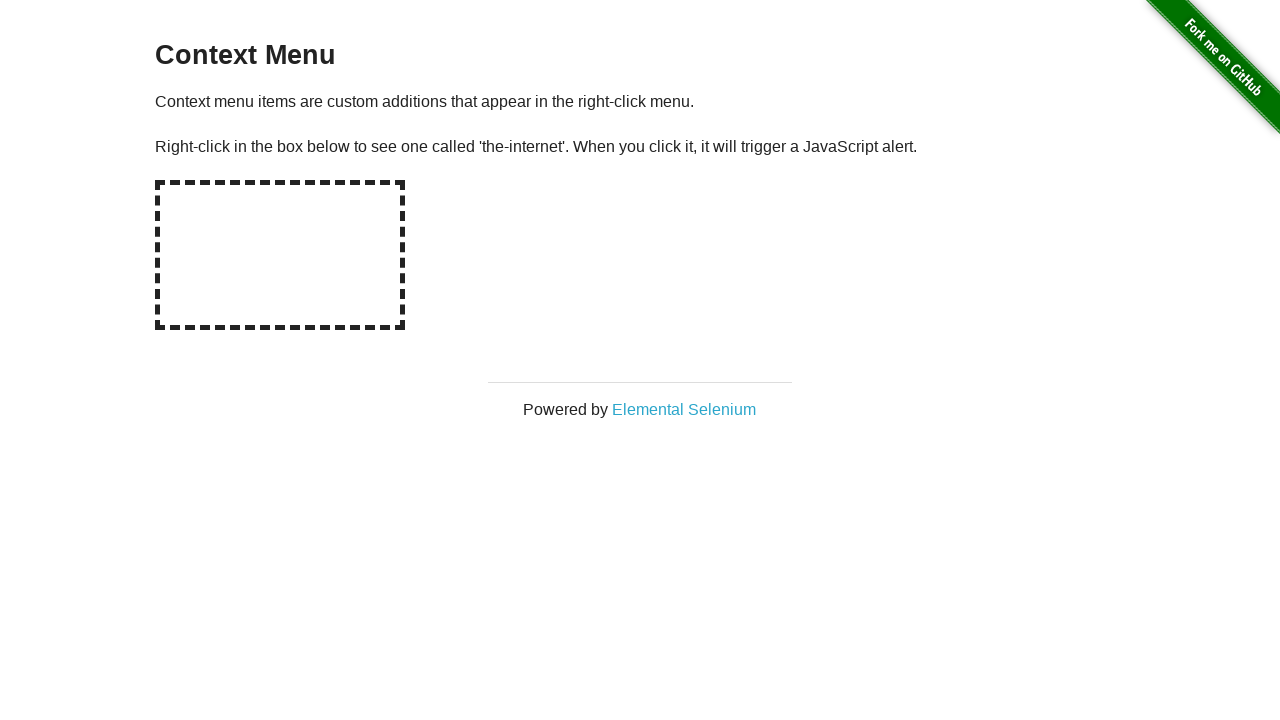

Right-clicked on the dashed box to open context menu at (280, 255) on #hot-spot
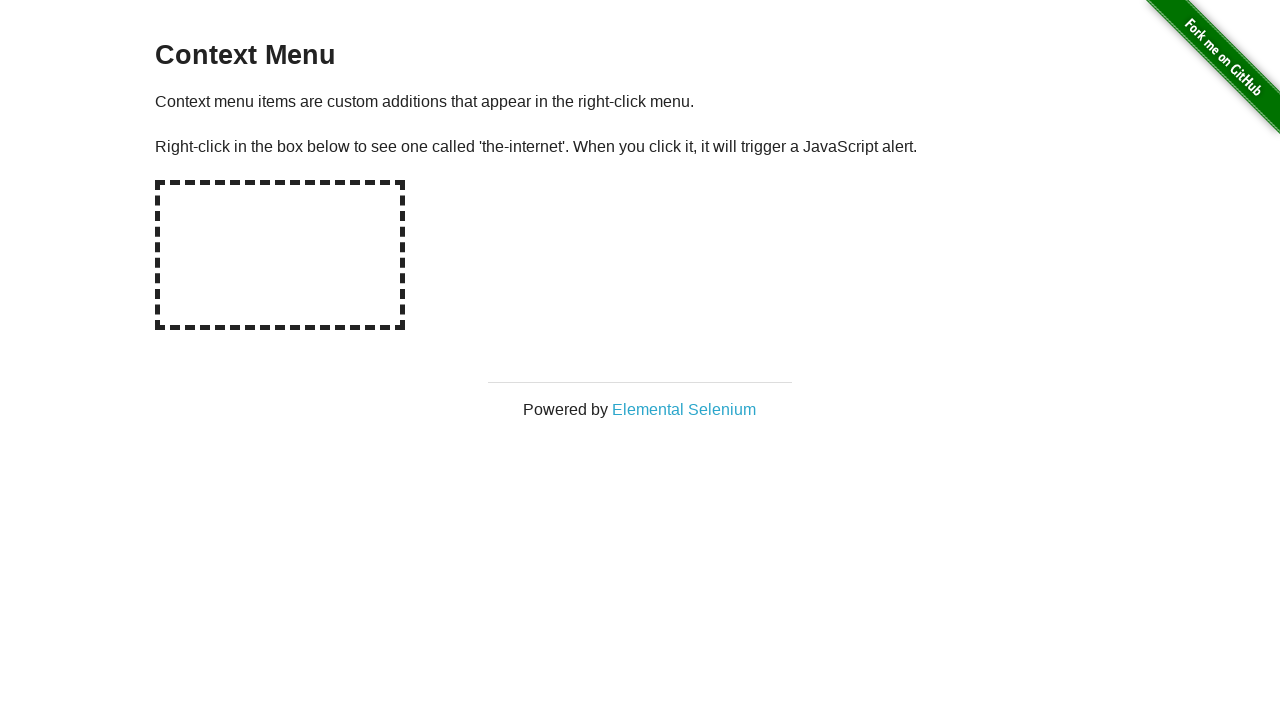

Set up dialog handler to accept alerts
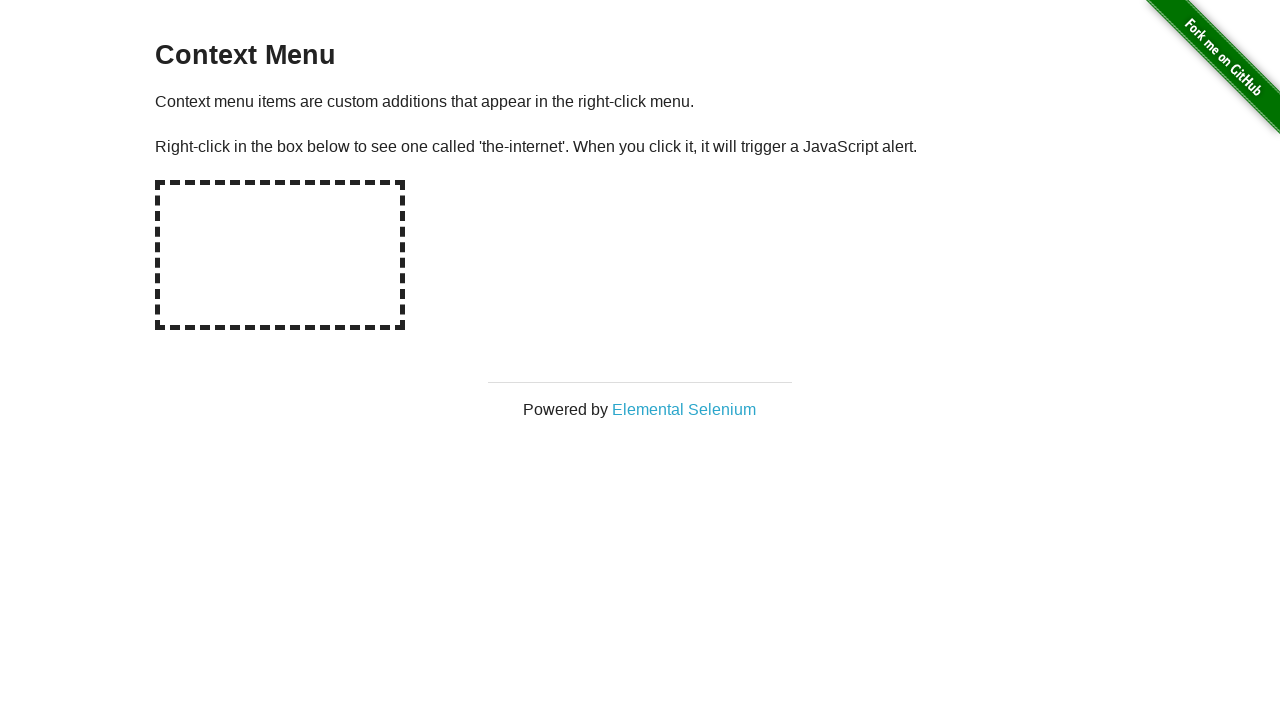

Clicked on 'Elemental Selenium' link at (684, 409) on text='Elemental Selenium'
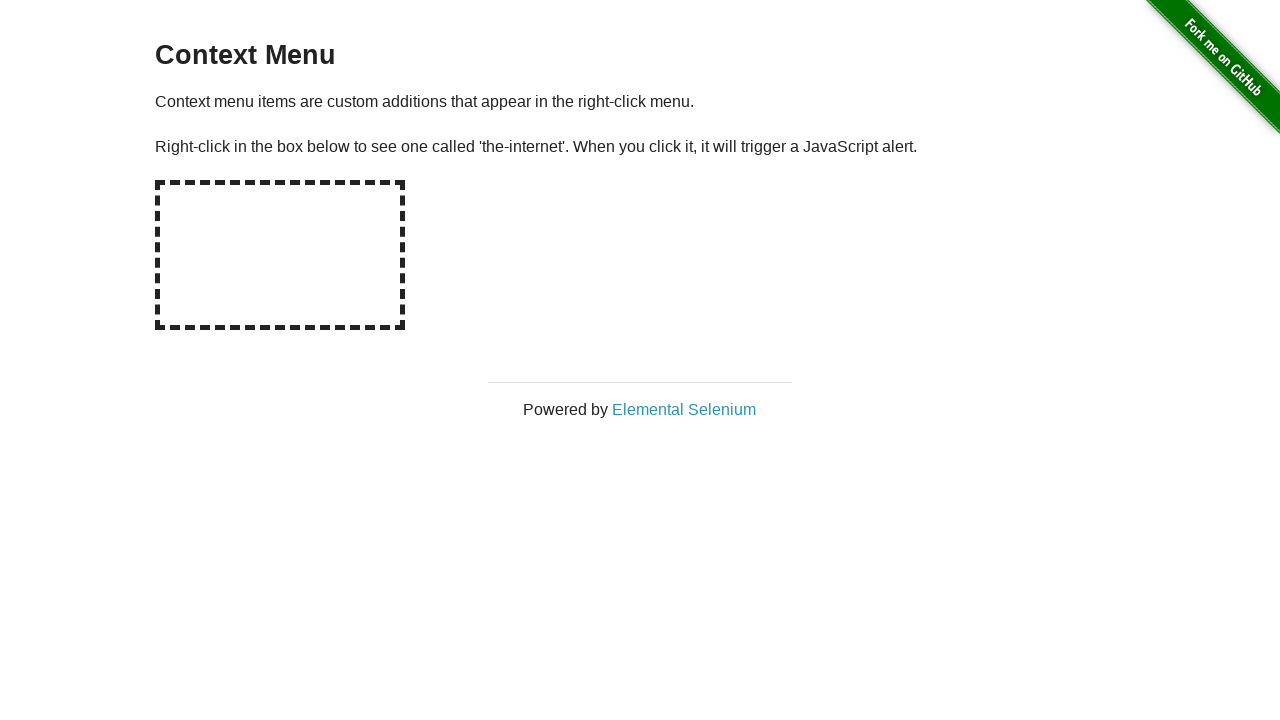

New window opened and captured
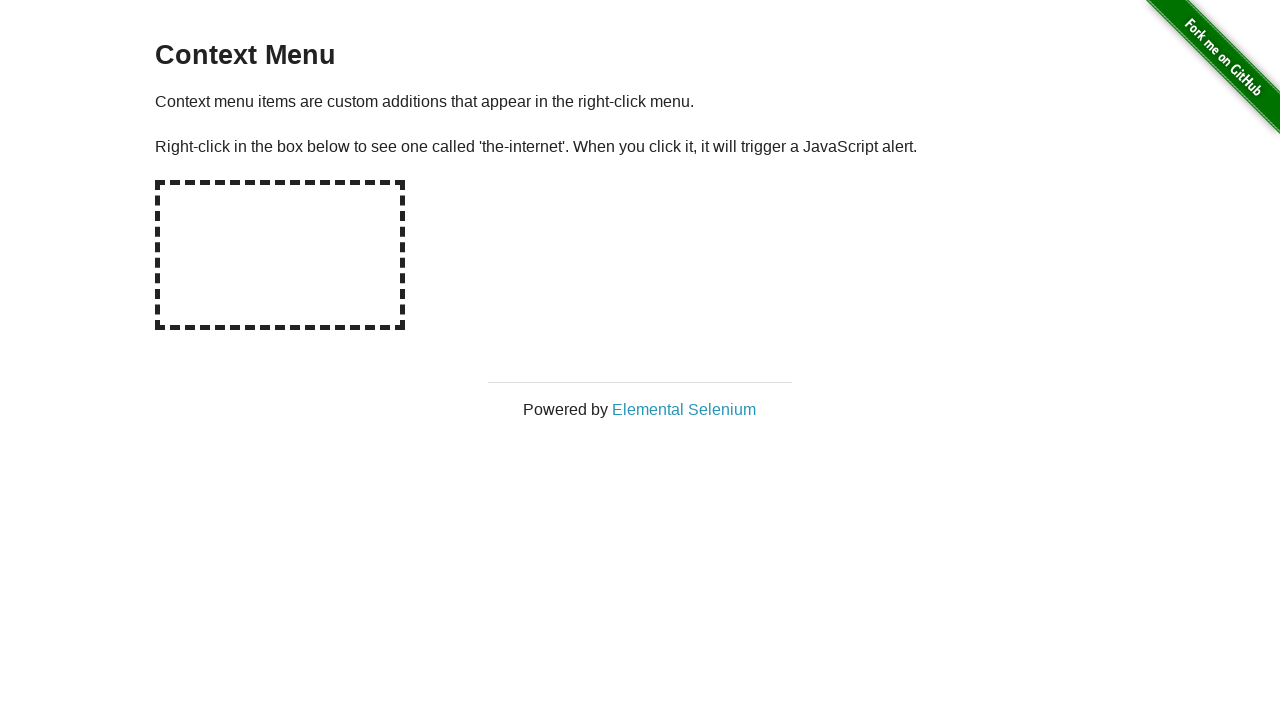

New page finished loading
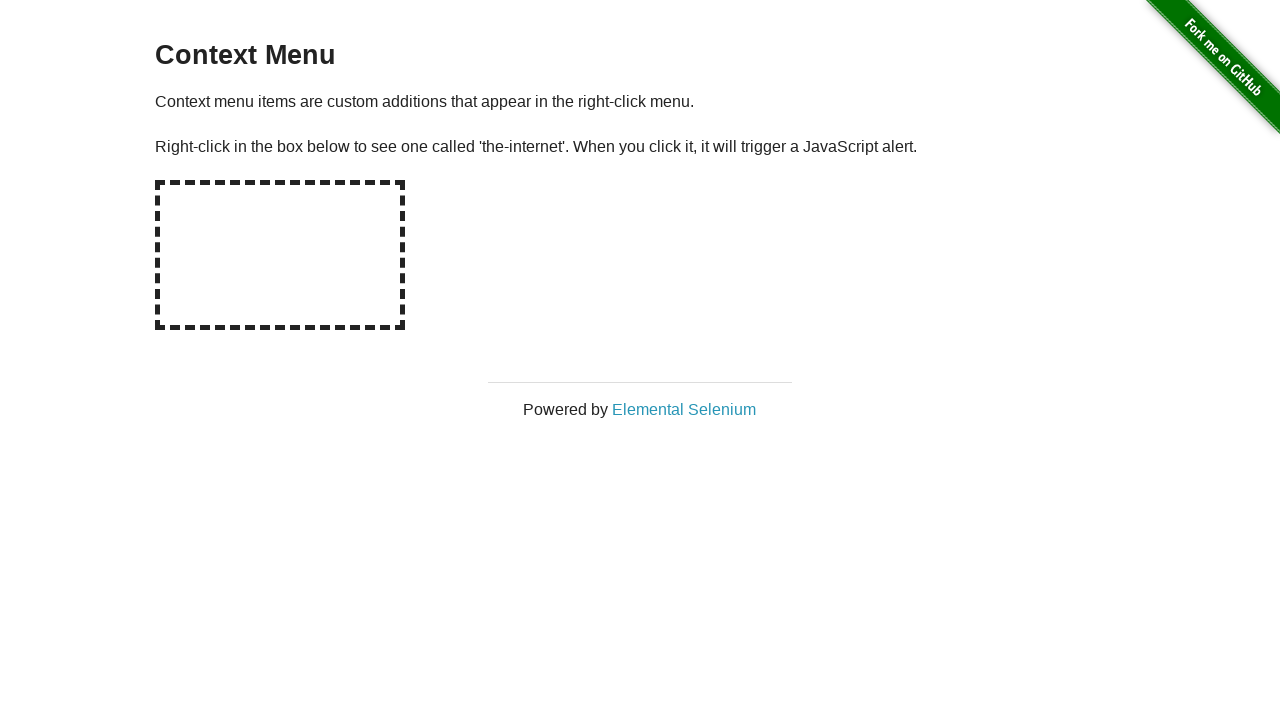

Retrieved h1 text content: 'Elemental Selenium'
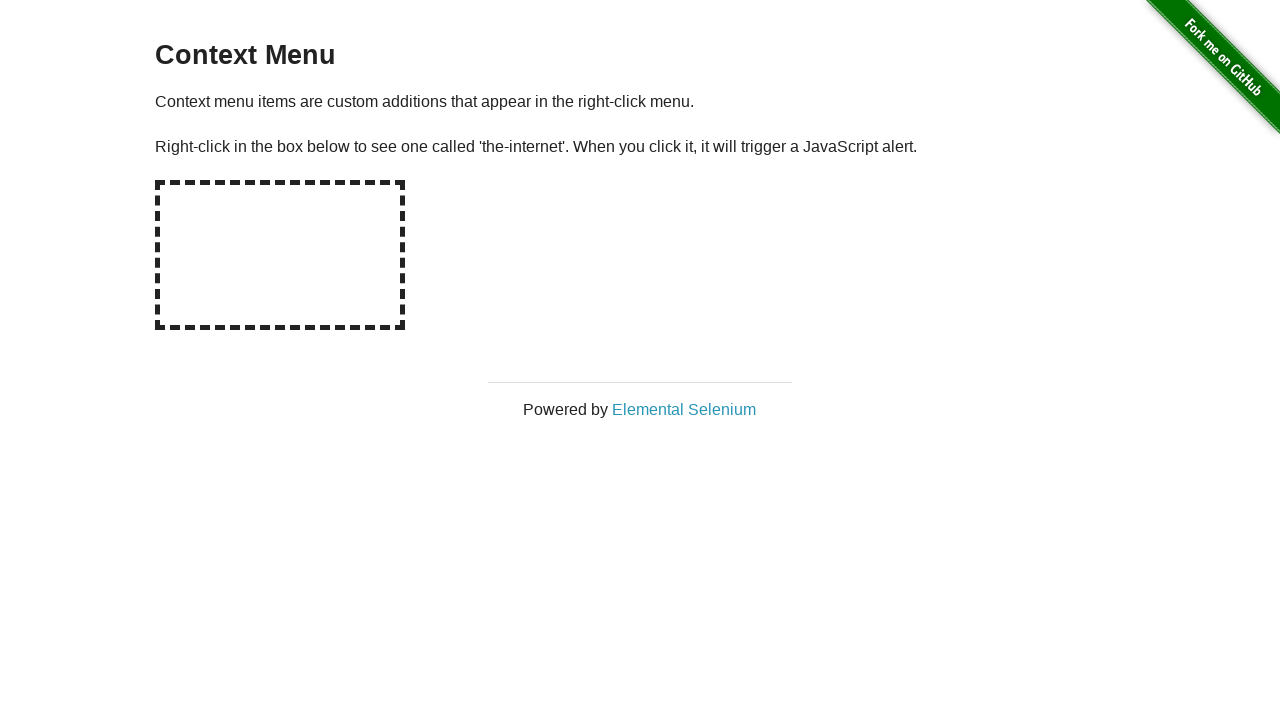

Verified h1 text is 'Elemental Selenium' - assertion passed
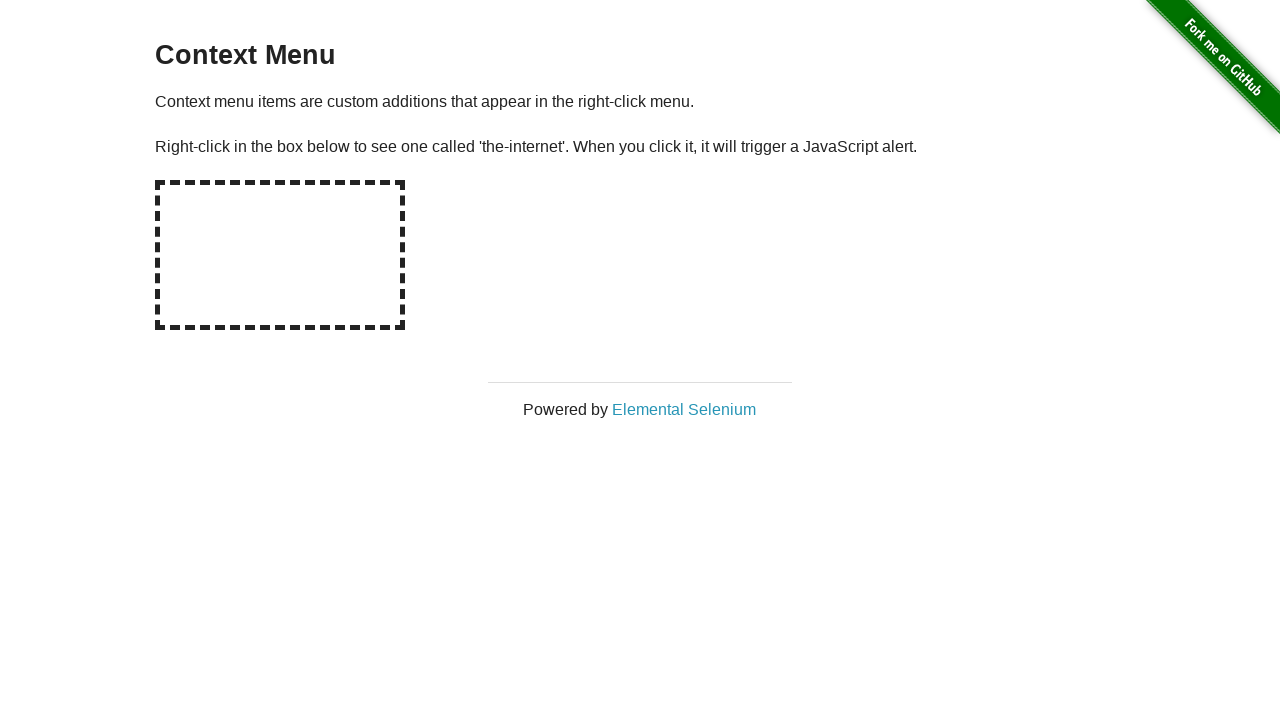

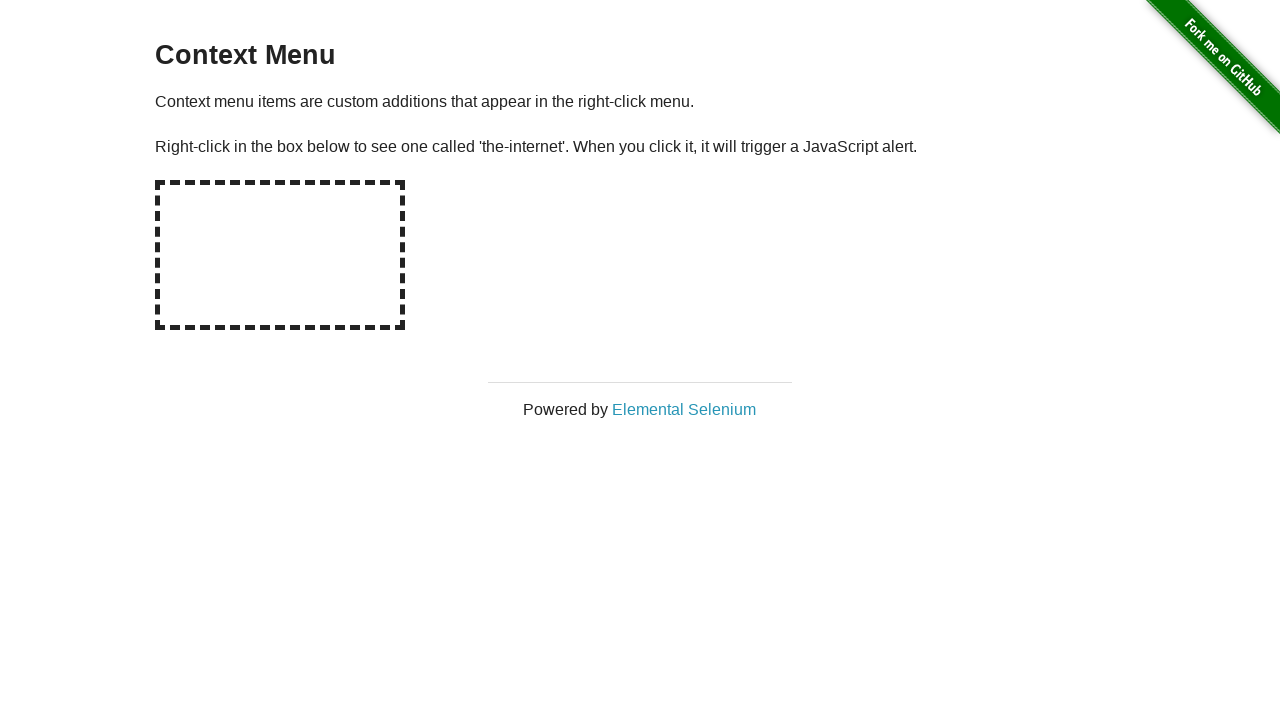